Tests that the complete all checkbox updates state when individual items are completed or cleared

Starting URL: https://demo.playwright.dev/todomvc

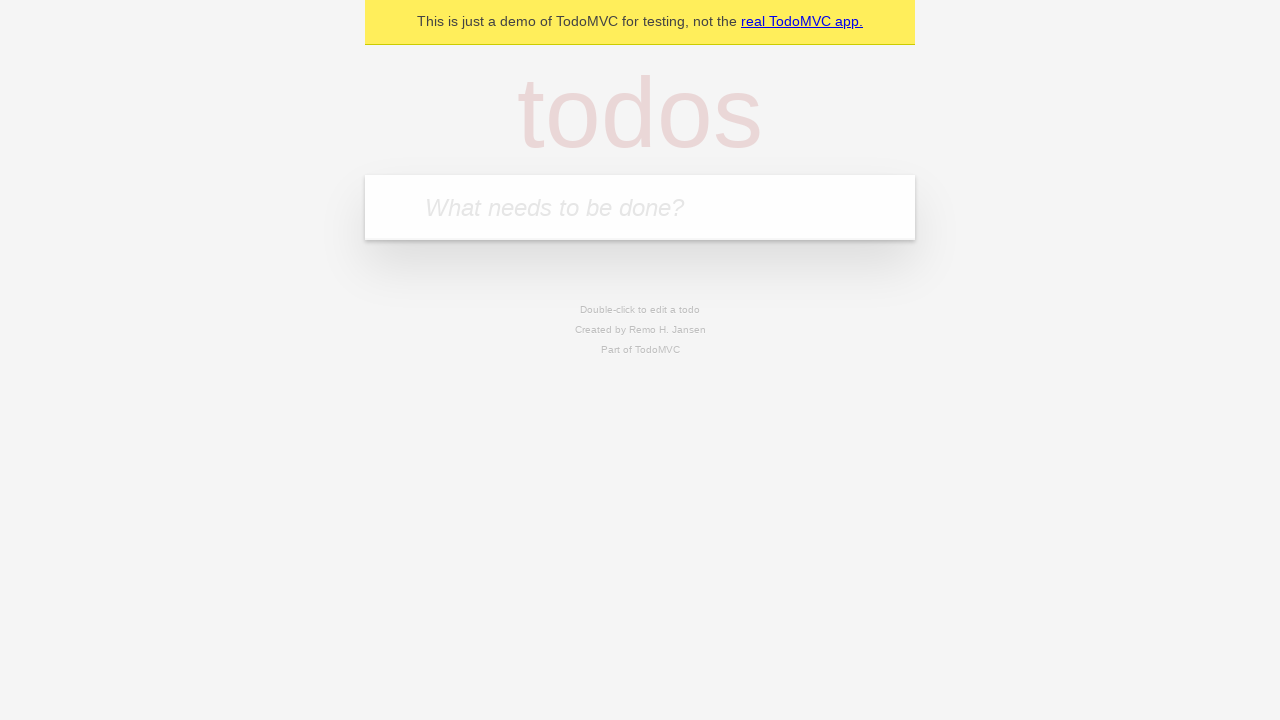

Filled todo input with 'buy some cheese' on internal:attr=[placeholder="What needs to be done?"i]
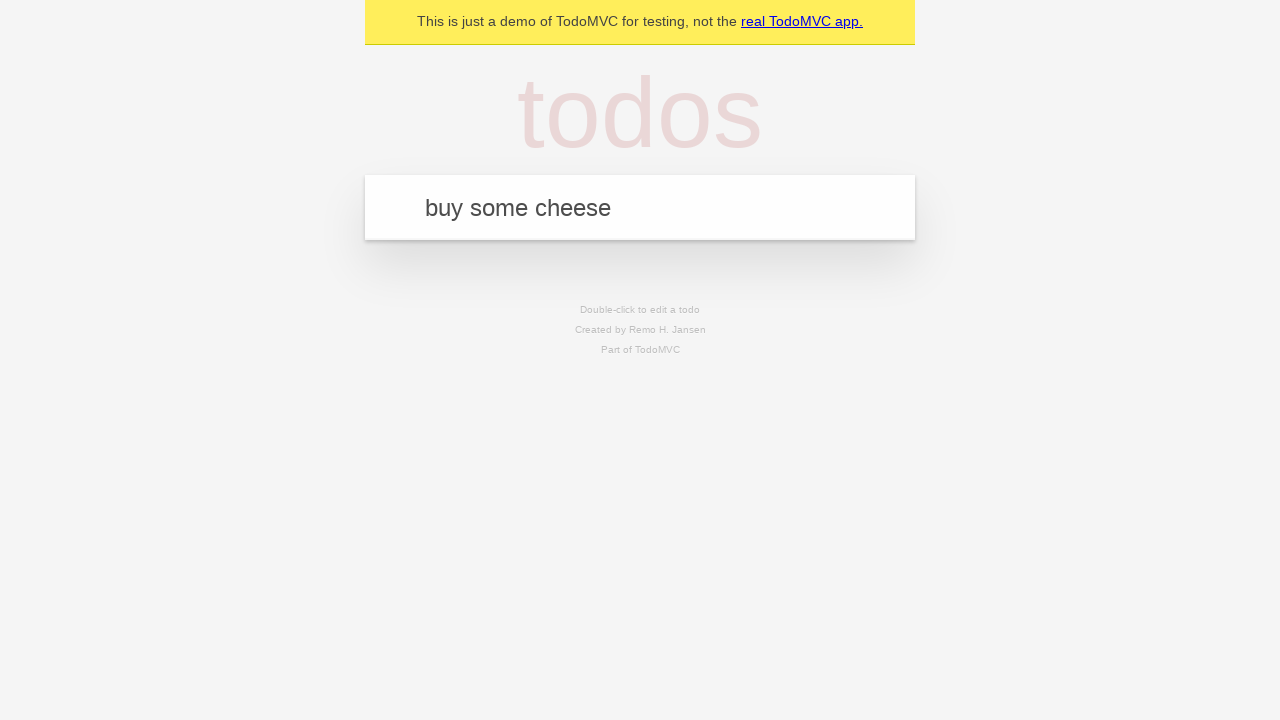

Pressed Enter to create first todo on internal:attr=[placeholder="What needs to be done?"i]
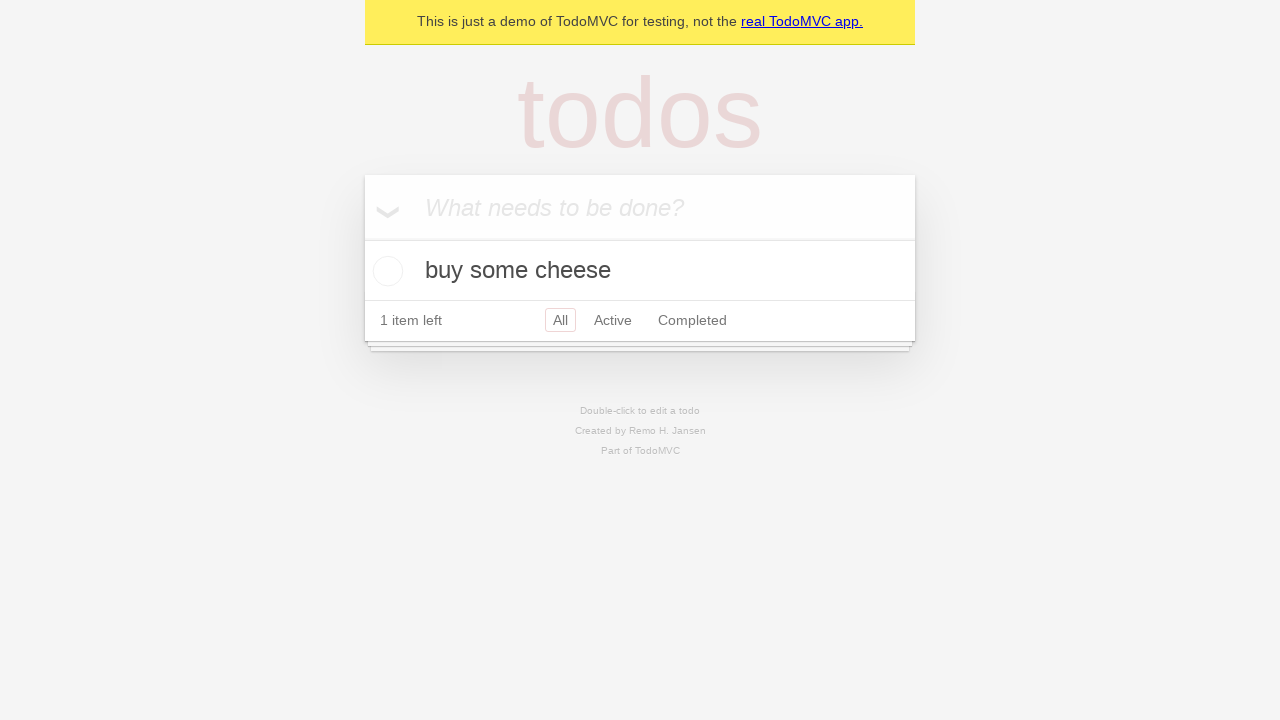

Filled todo input with 'feed the cat' on internal:attr=[placeholder="What needs to be done?"i]
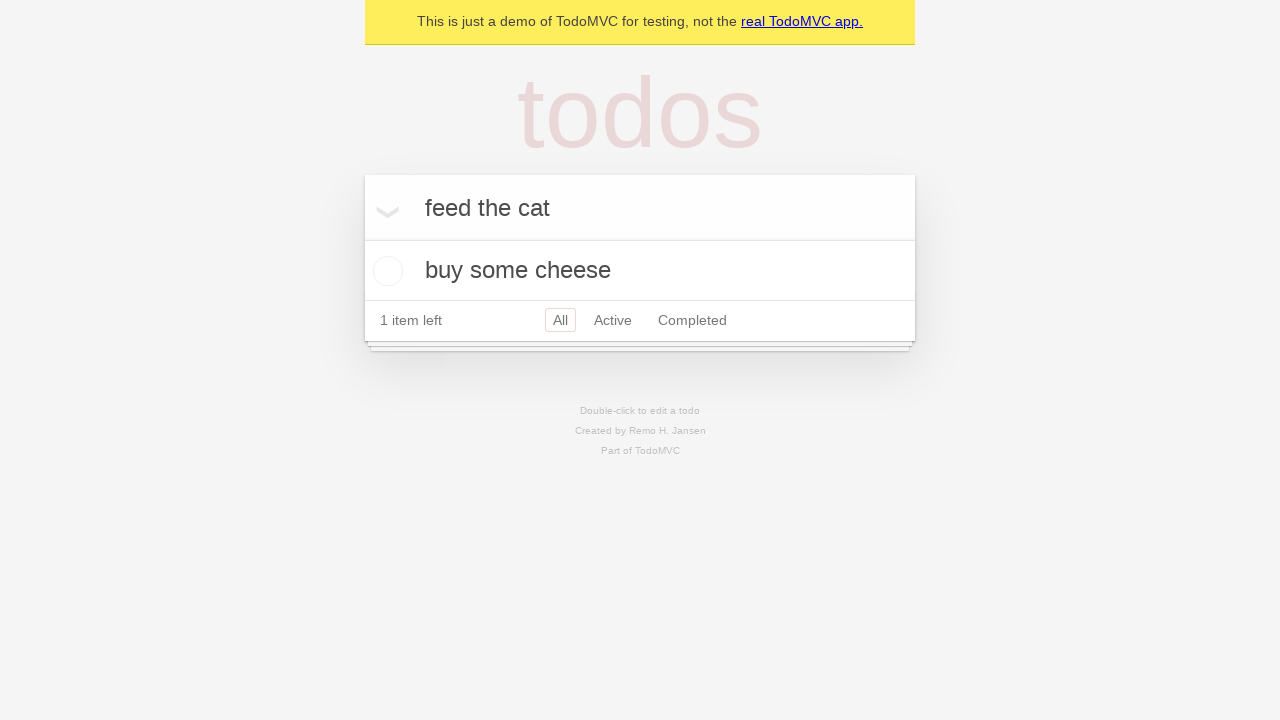

Pressed Enter to create second todo on internal:attr=[placeholder="What needs to be done?"i]
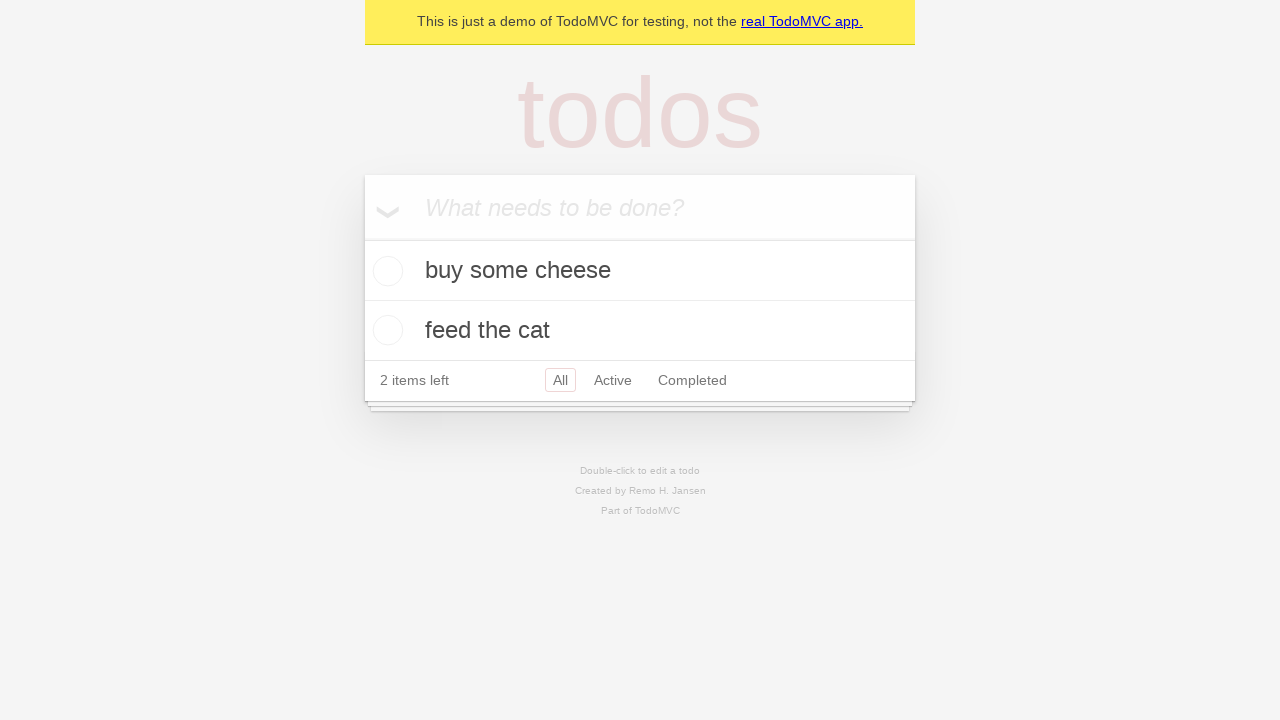

Filled todo input with 'book a doctors appointment' on internal:attr=[placeholder="What needs to be done?"i]
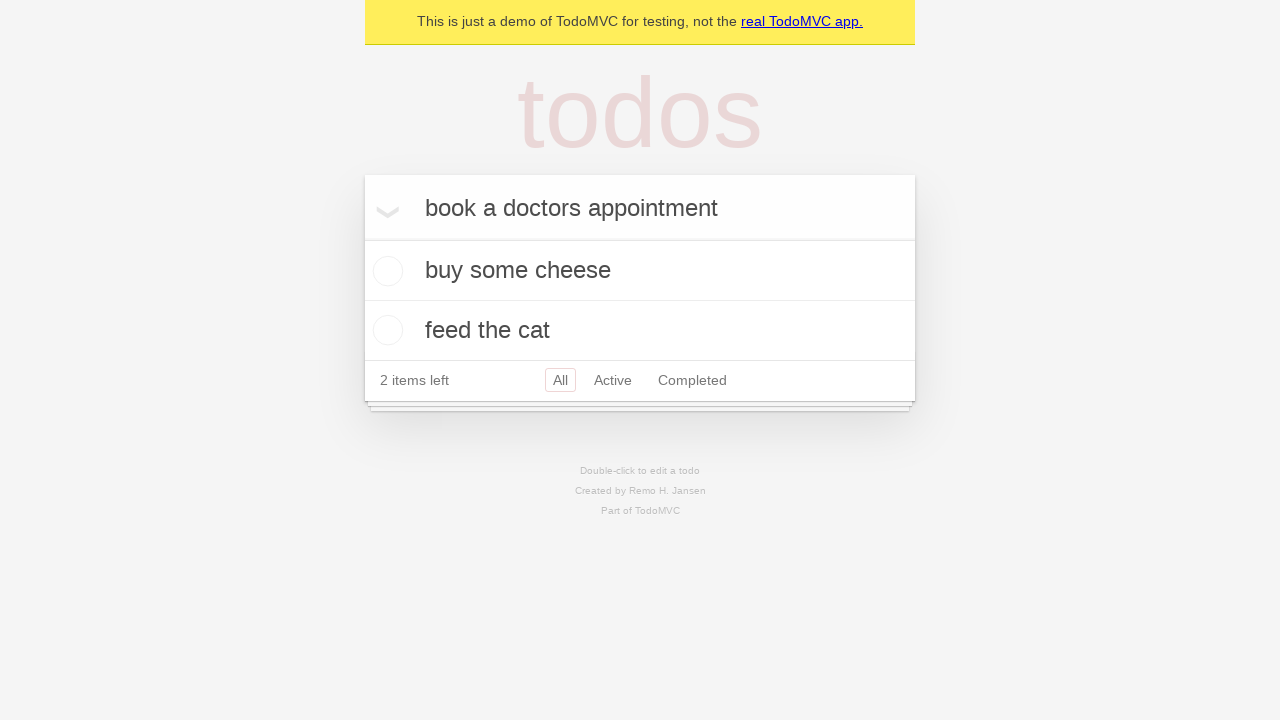

Pressed Enter to create third todo on internal:attr=[placeholder="What needs to be done?"i]
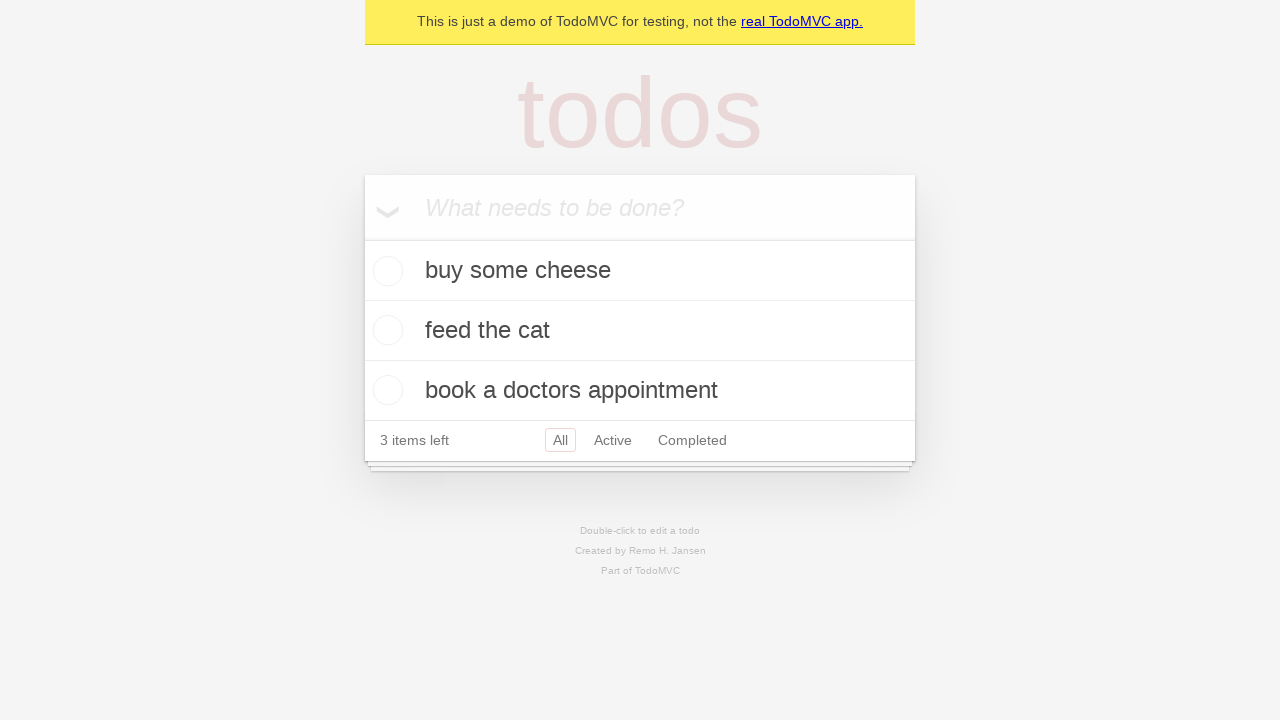

Checked the 'Mark all as complete' checkbox to complete all todos at (362, 238) on internal:label="Mark all as complete"i
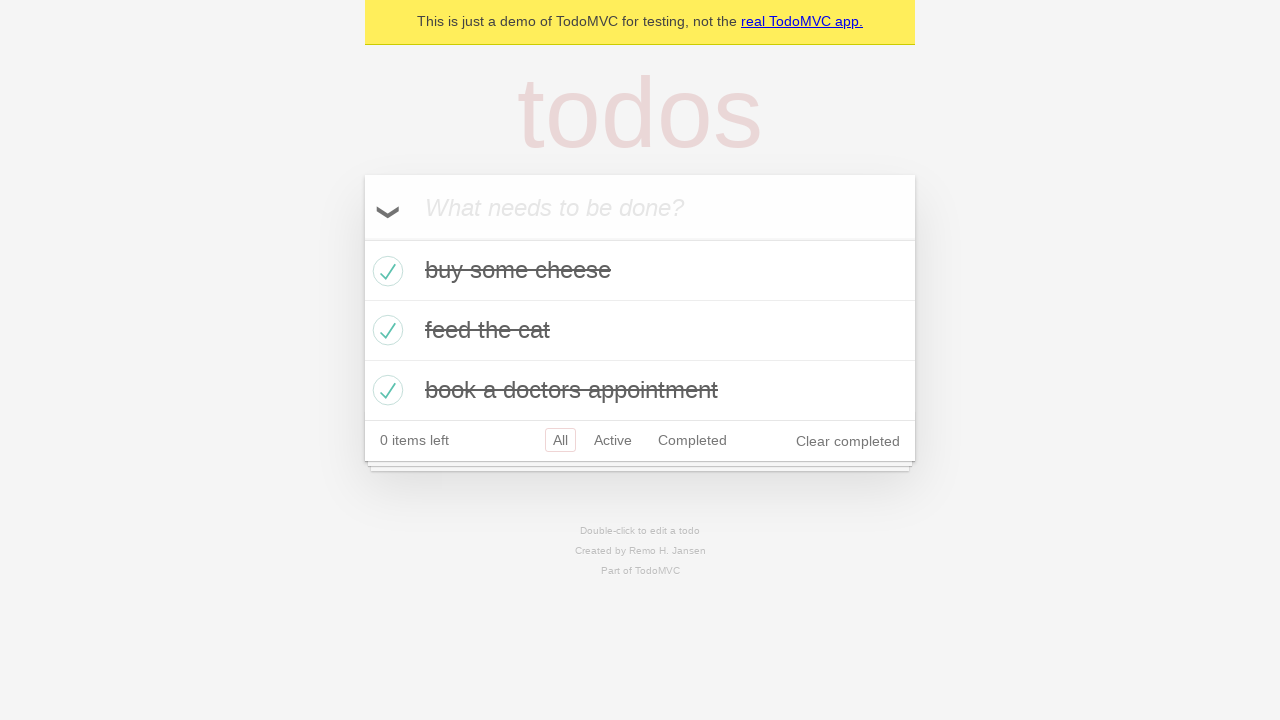

Unchecked the first todo item at (385, 271) on internal:testid=[data-testid="todo-item"s] >> nth=0 >> internal:role=checkbox
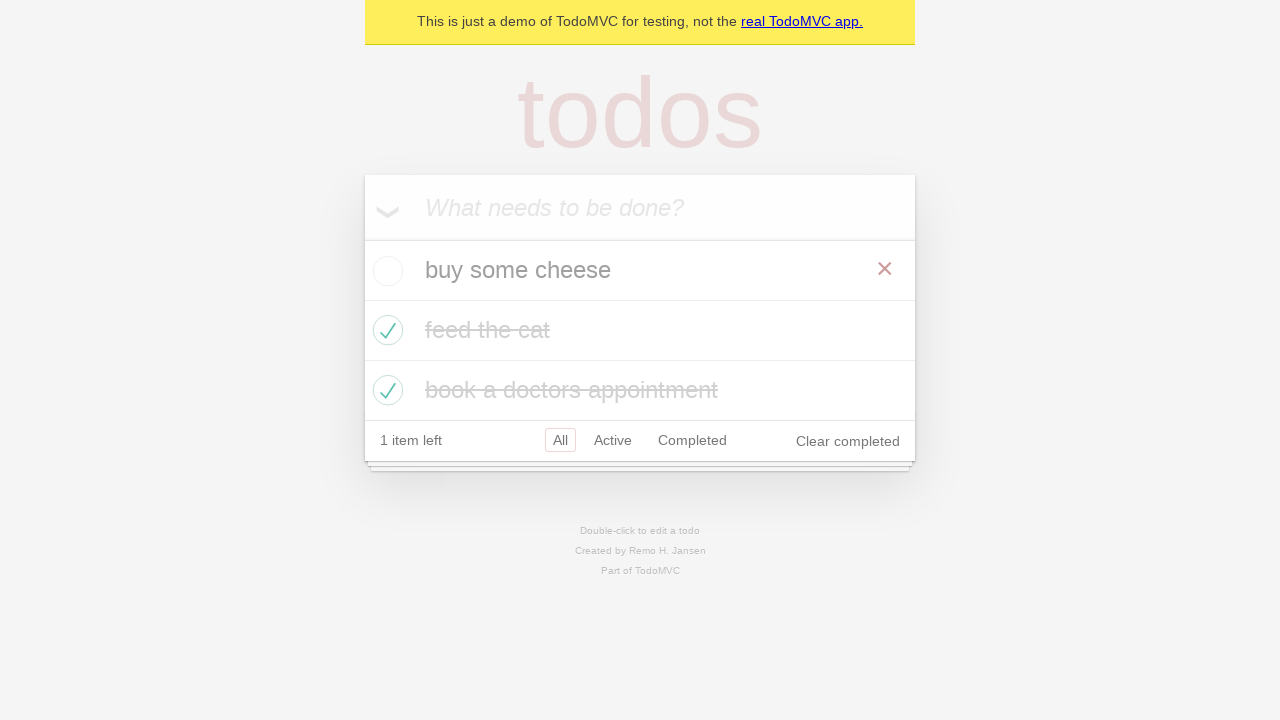

Checked the first todo item again at (385, 271) on internal:testid=[data-testid="todo-item"s] >> nth=0 >> internal:role=checkbox
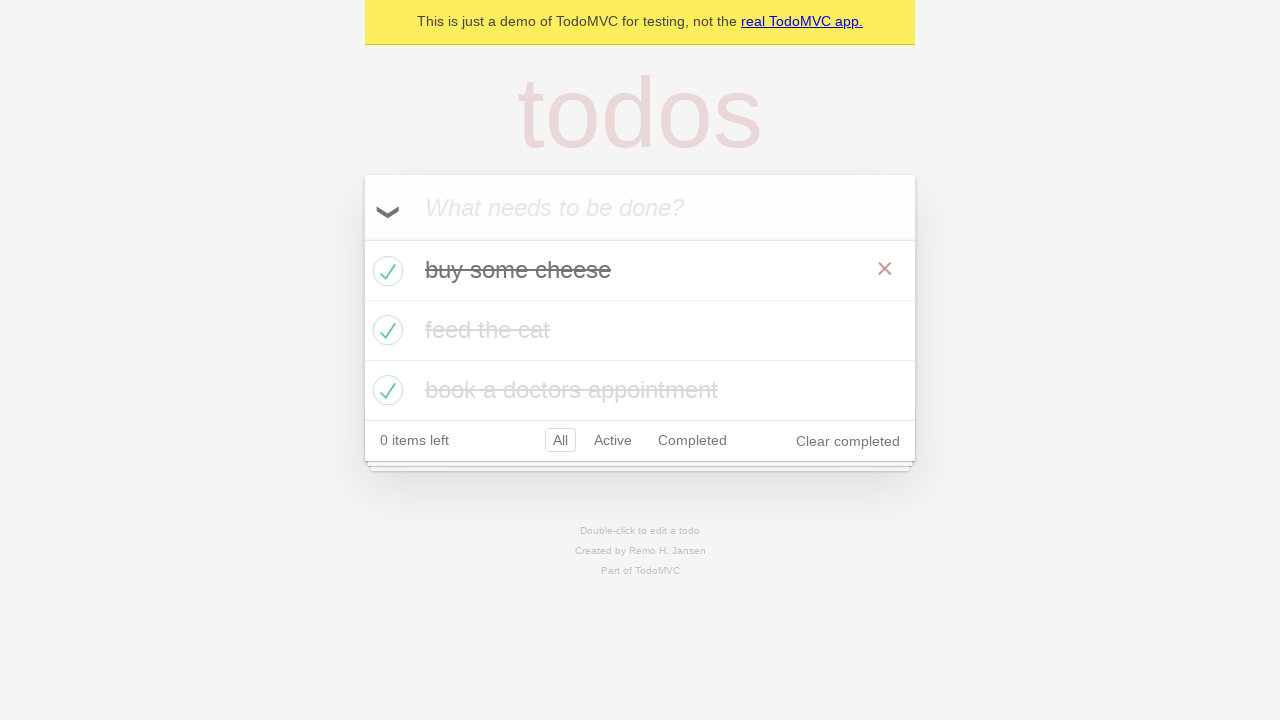

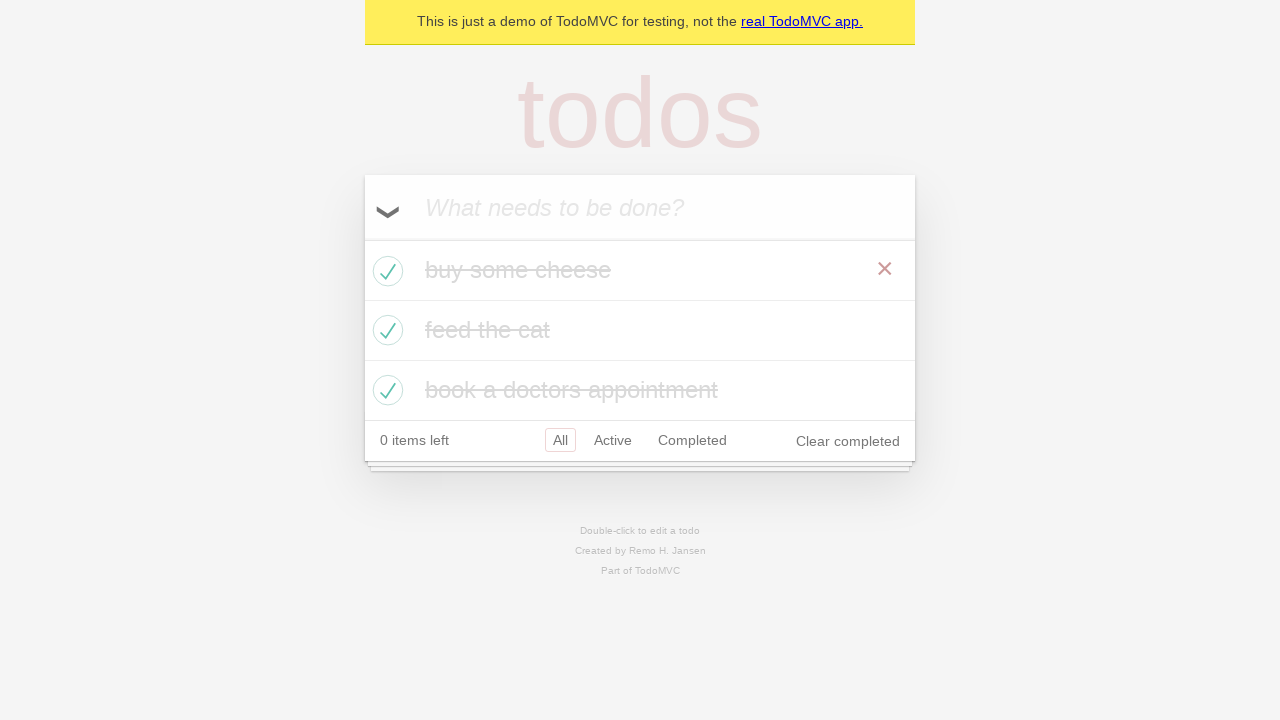